Verifies that the I Love DotNet homepage loads with the correct title containing "I ❤️ DotNet"

Starting URL: https://ilovedotnet.org

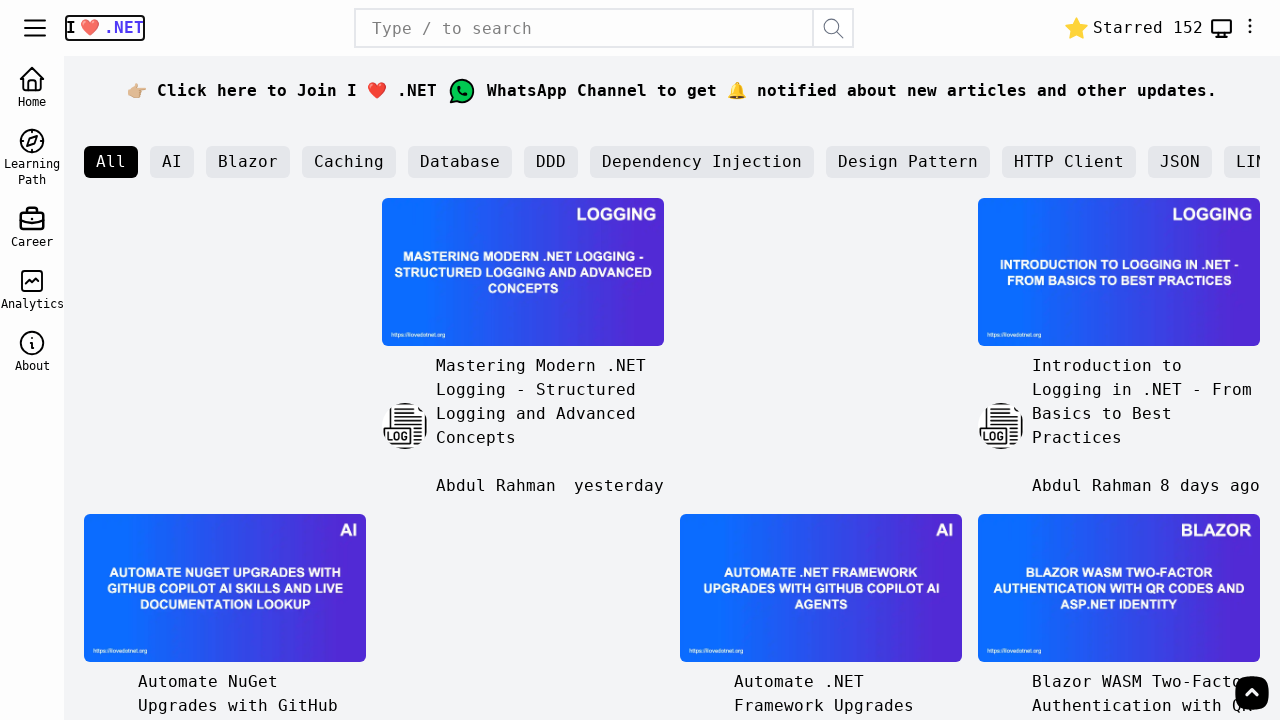

Verified page title contains 'I ❤️ DotNet'
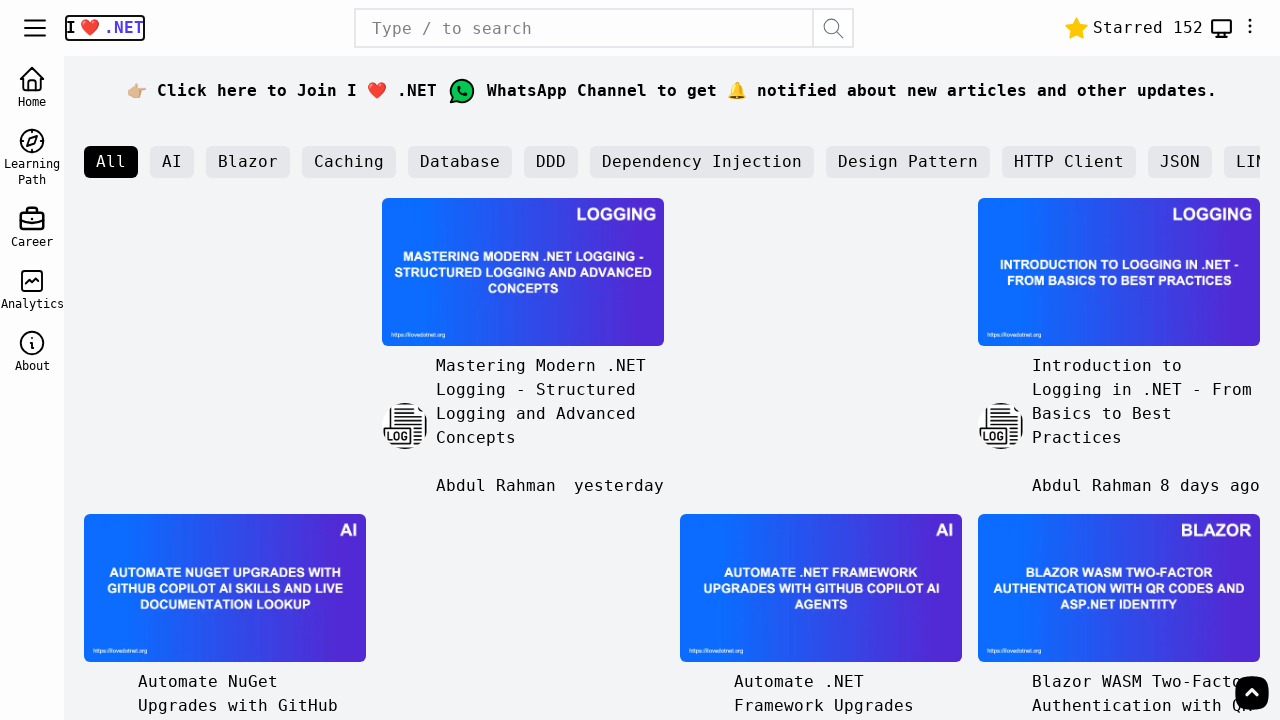

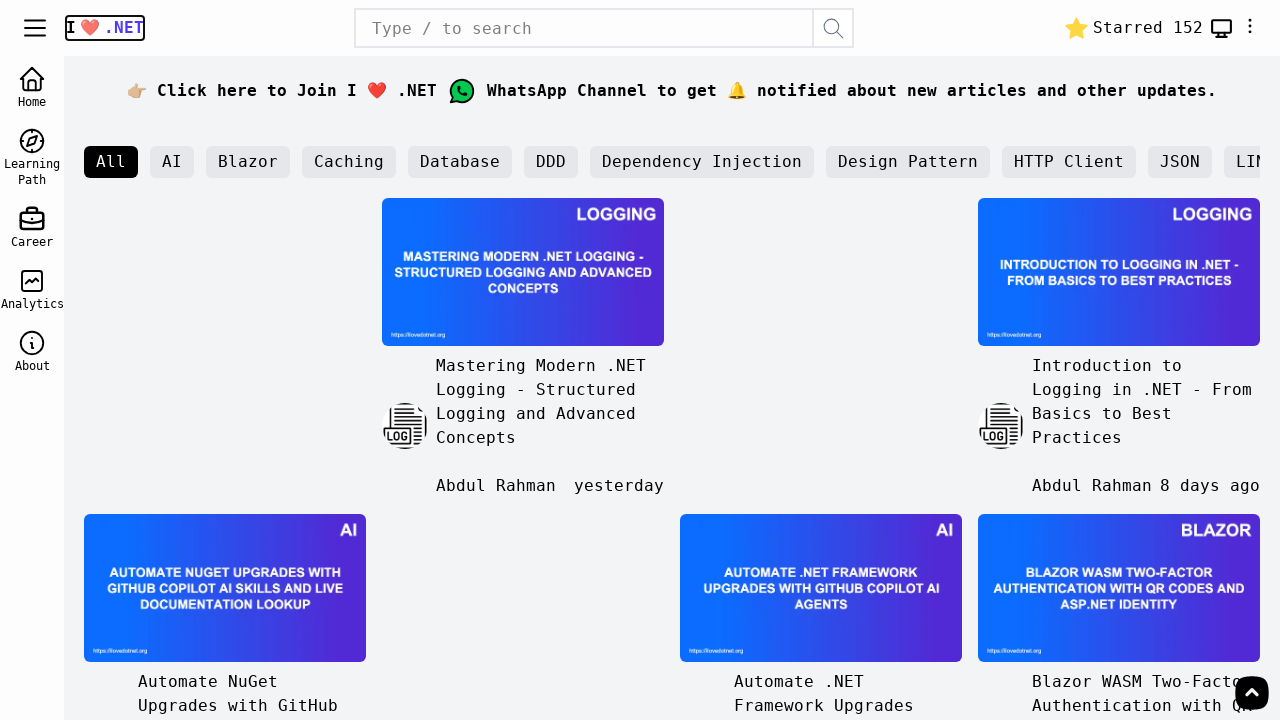